Tests login form validation by entering invalid credentials and verifying the error message is displayed correctly

Starting URL: http://the-internet.herokuapp.com/login

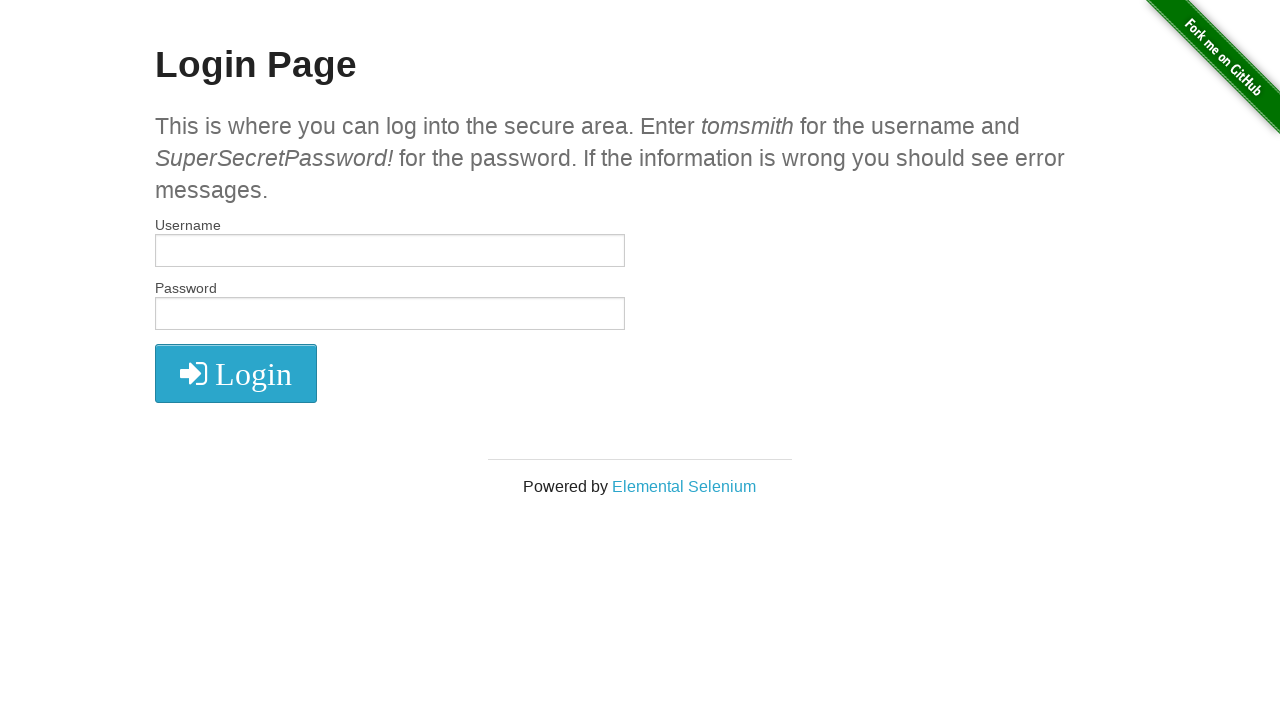

Filled username field with invalid credentials 'aaaa' on #username
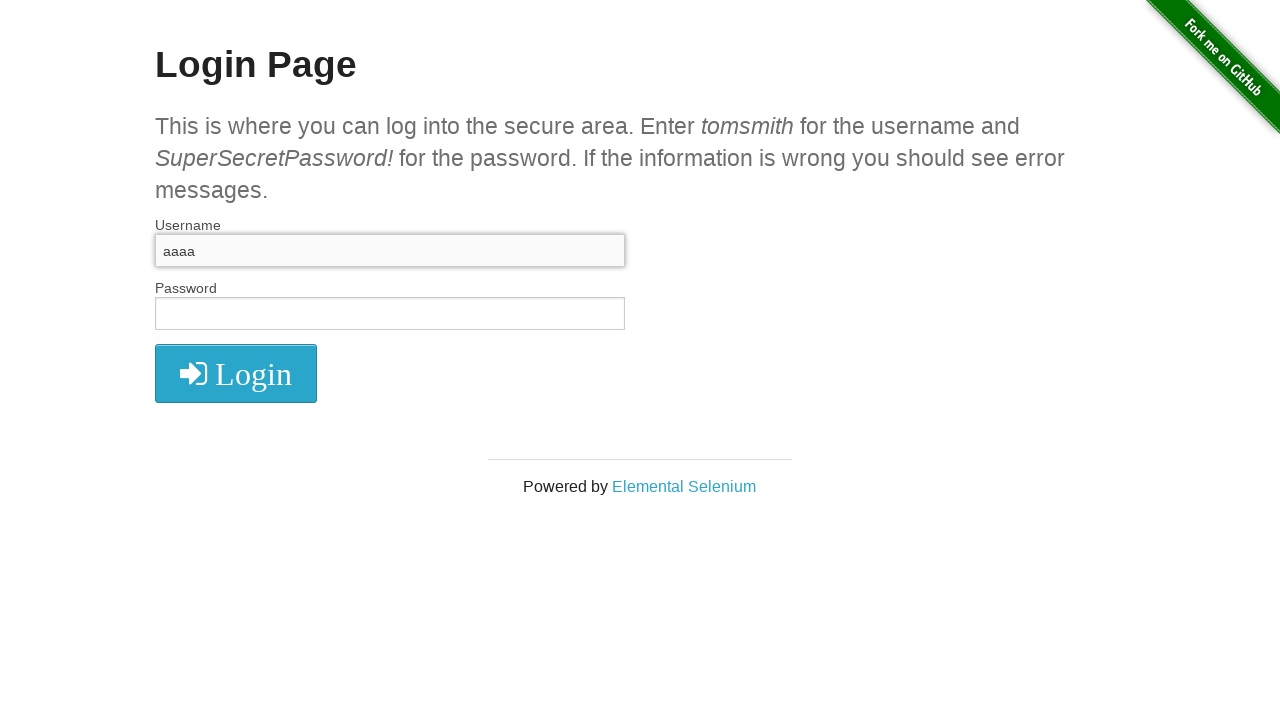

Filled password field with invalid credentials 'bbbb' on input[name='password']
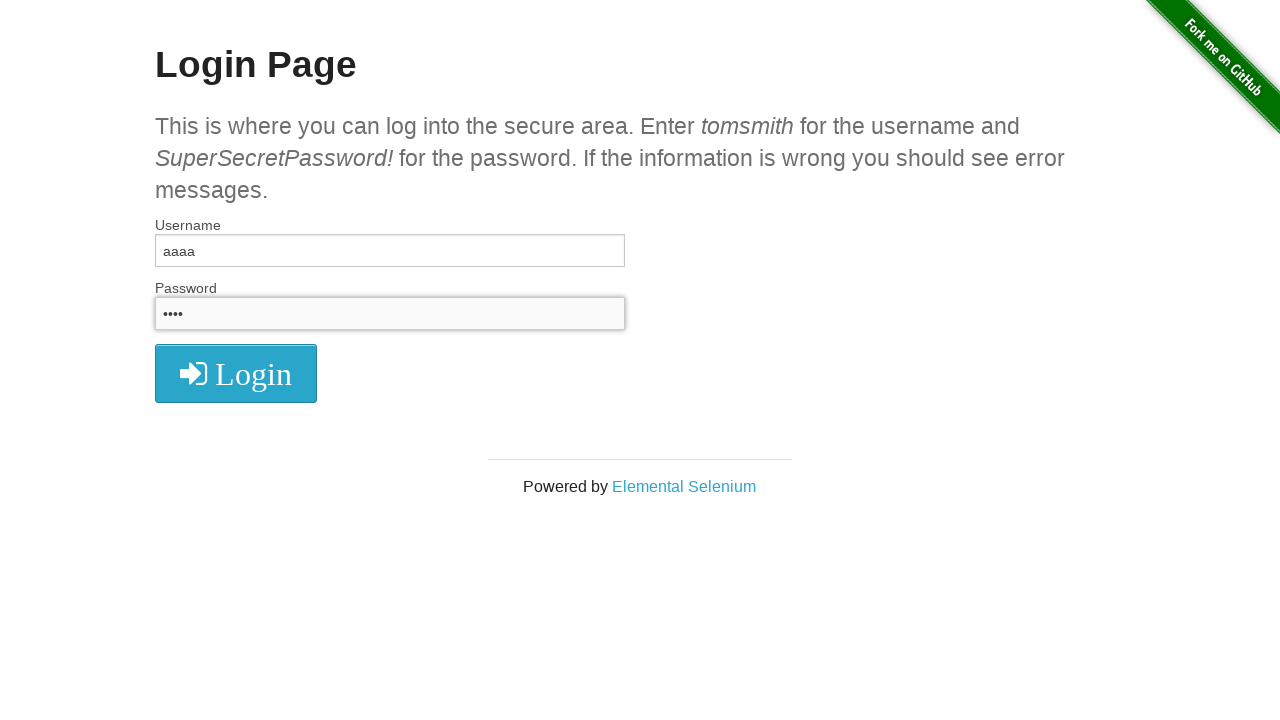

Clicked login button at (236, 374) on xpath=//i[text()=' Login']
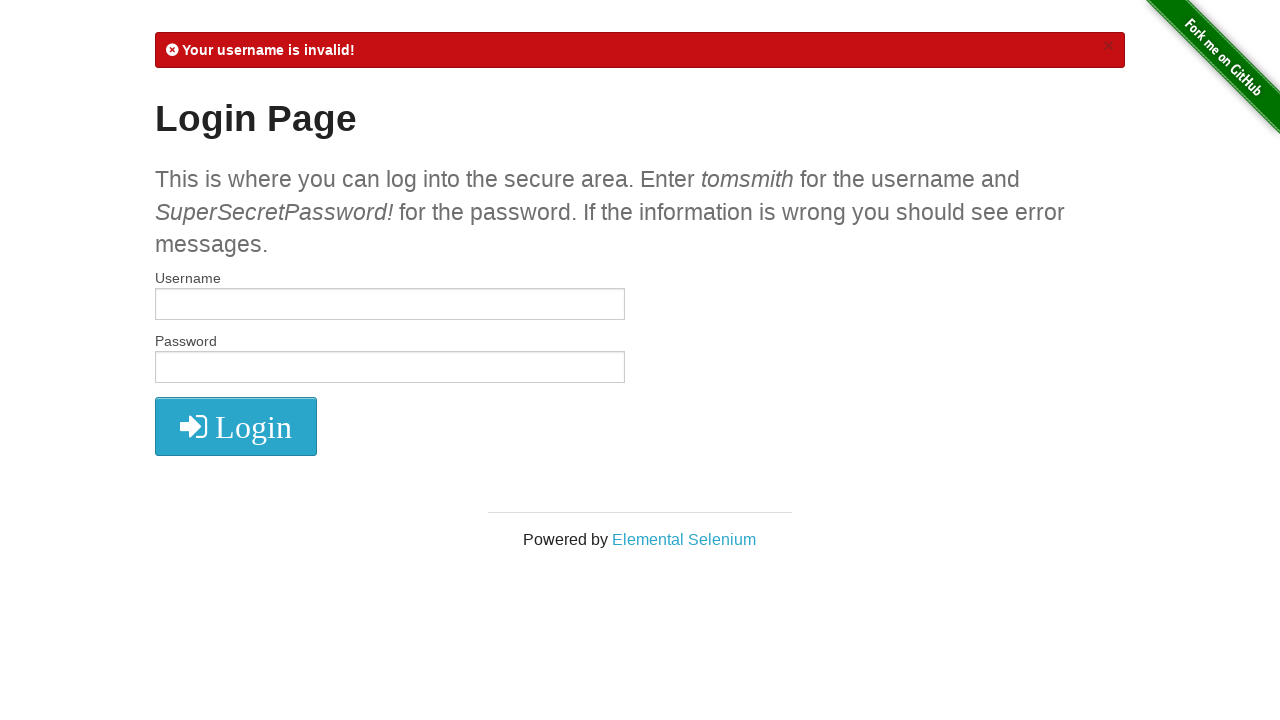

Error message element loaded and visible
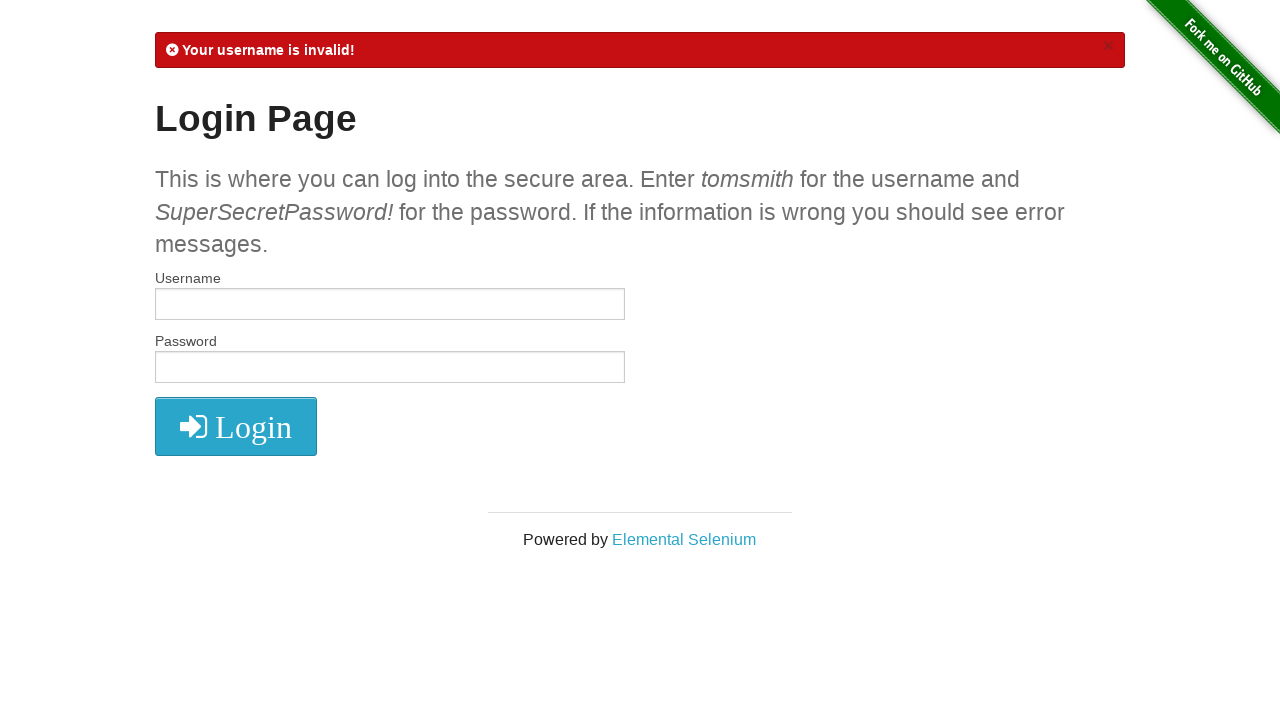

Extracted and cleaned error message text
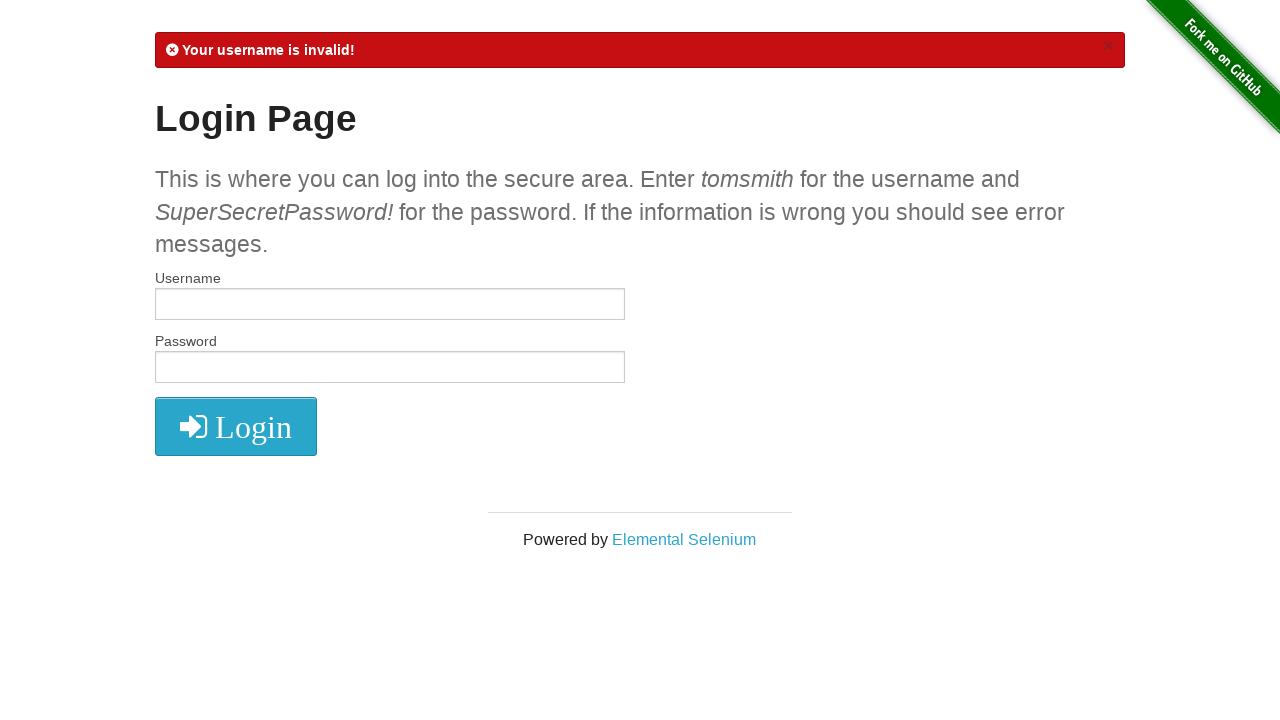

Verified error message text matches expected value 'Your username is invalid!'
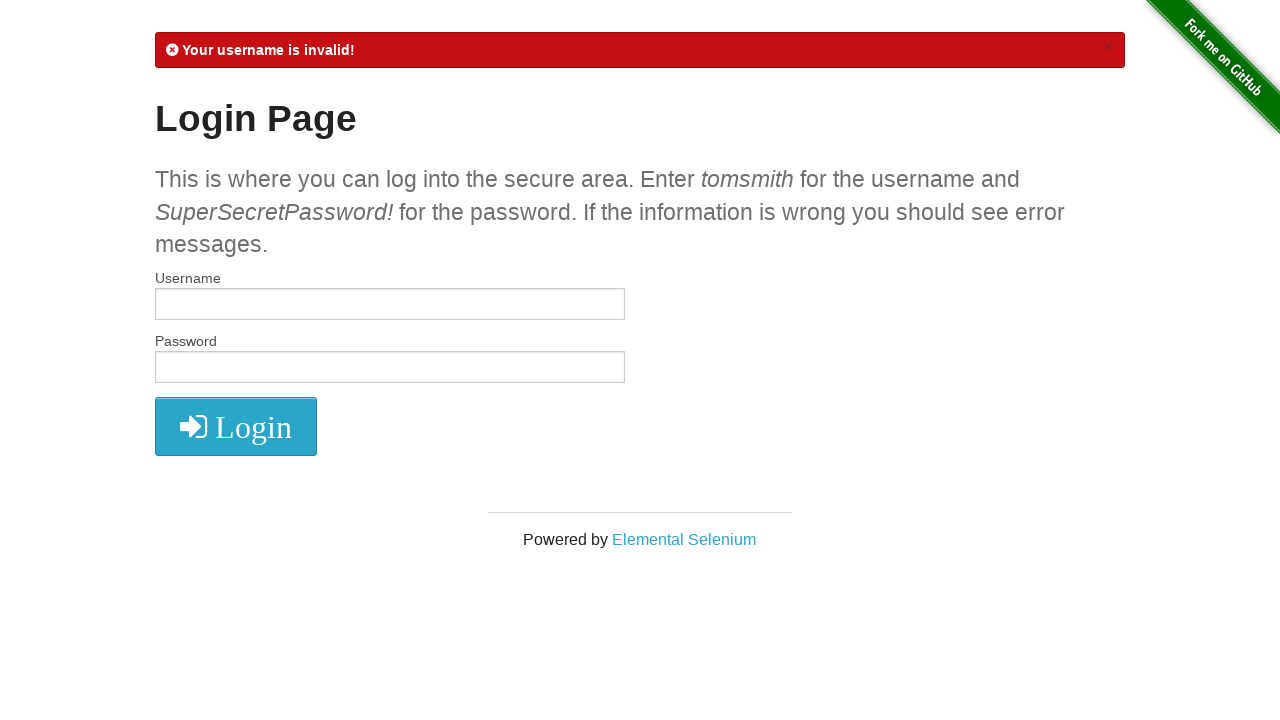

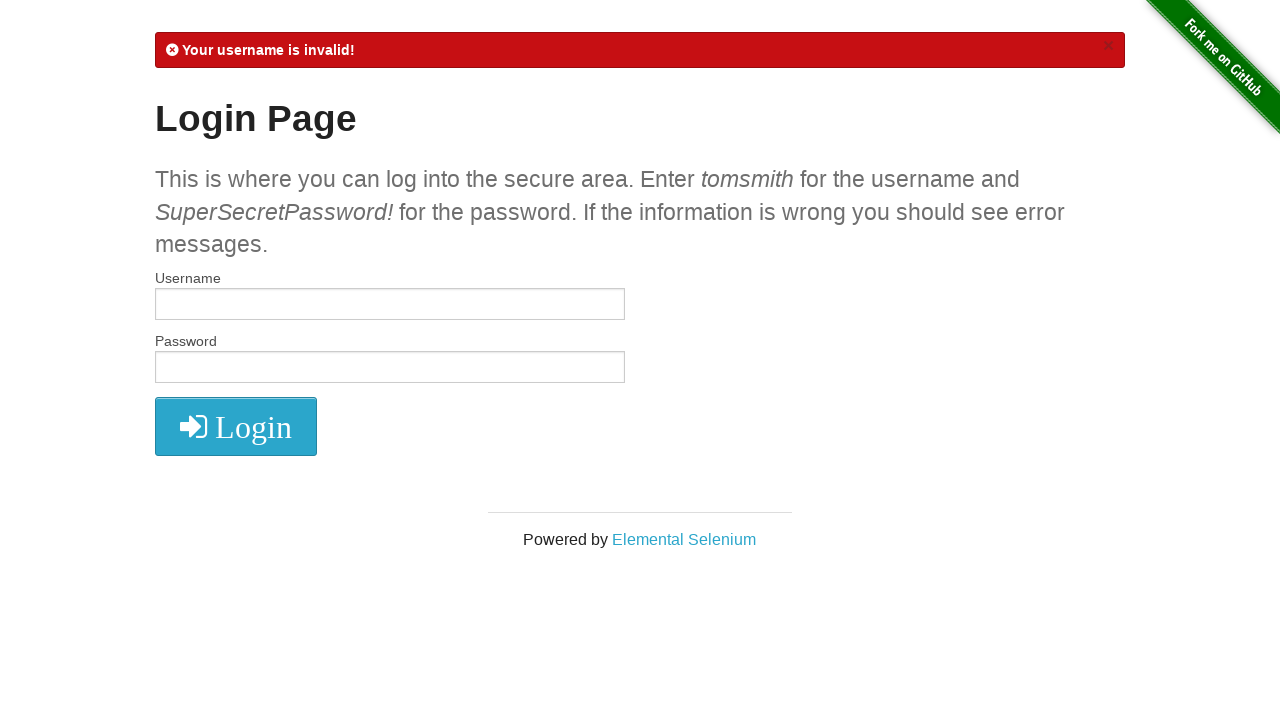